Tests the typos page by navigating to it, reading paragraph text to check for typos, then refreshing the page and checking again to verify if the typo appears randomly.

Starting URL: https://the-internet.herokuapp.com/typos

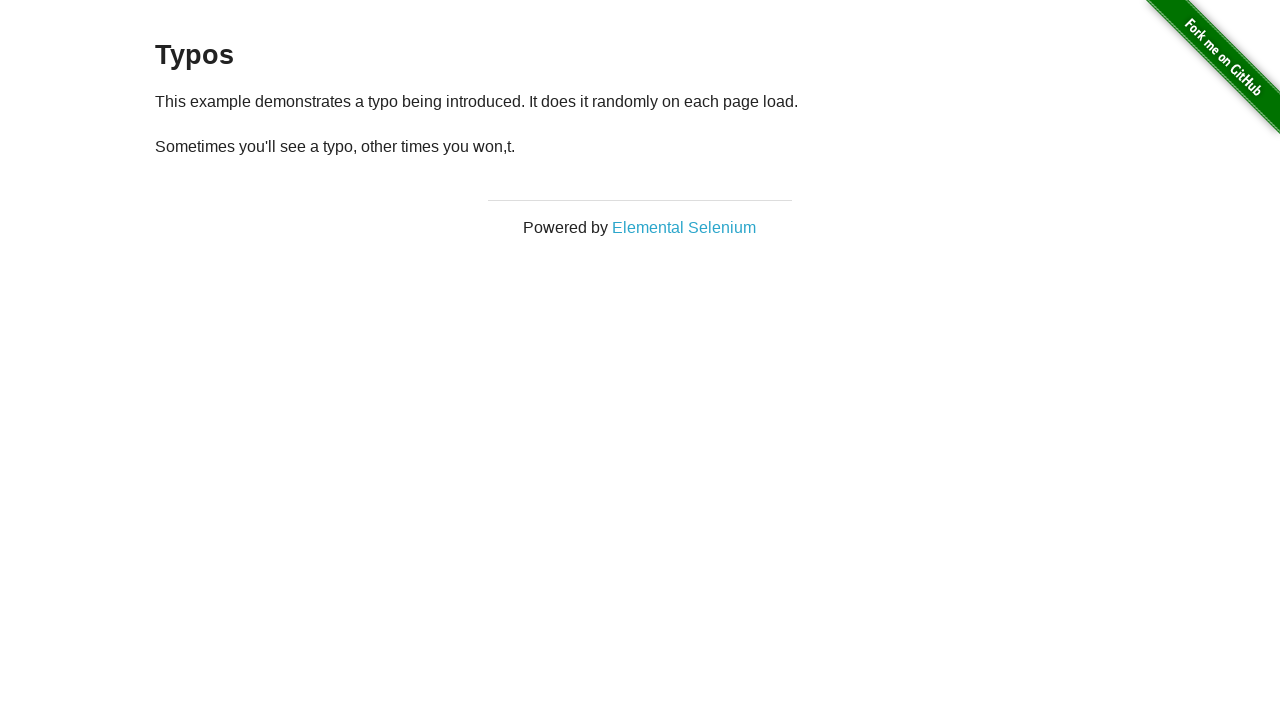

Waited for paragraph element to be visible
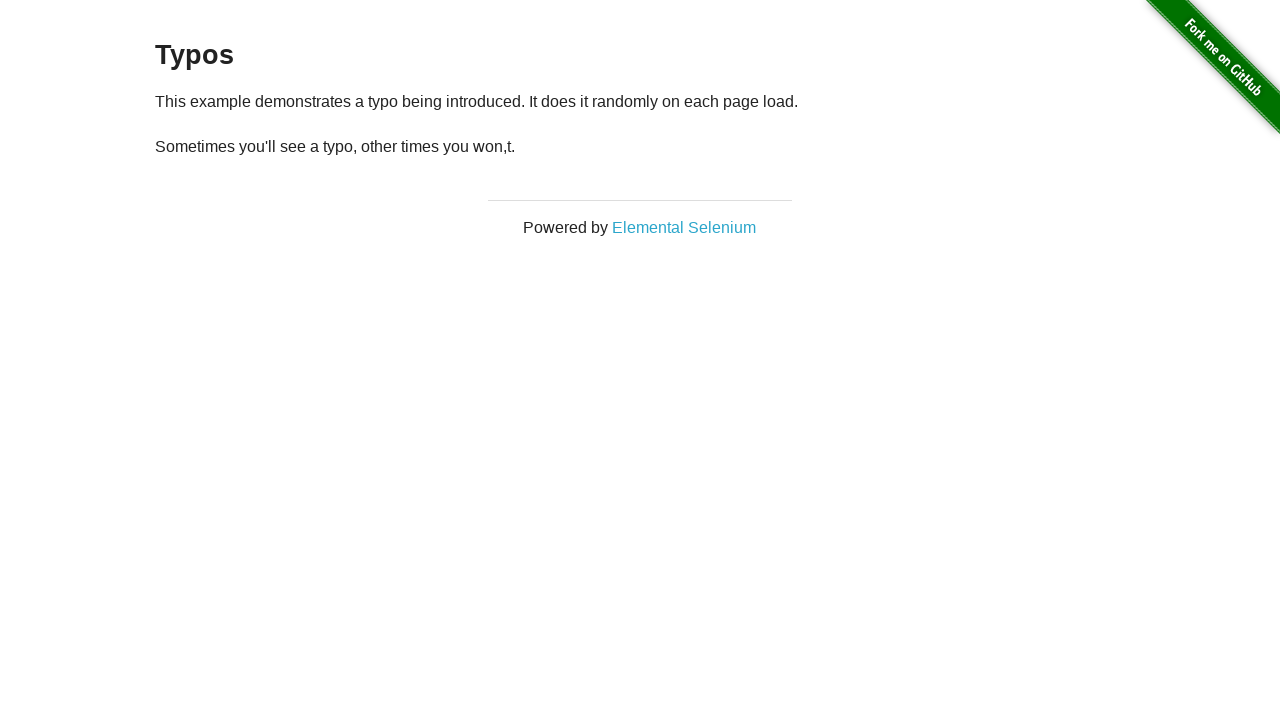

Retrieved paragraph text from first load
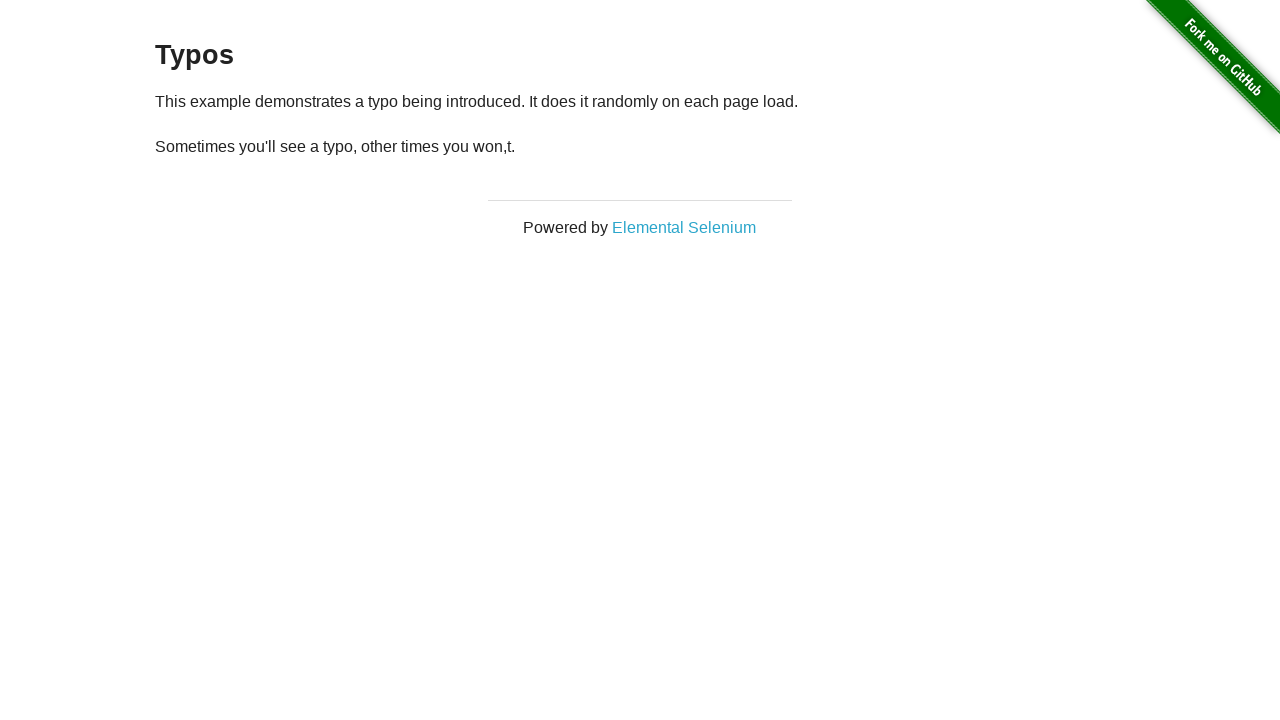

First load: Paragraph text contains a typo
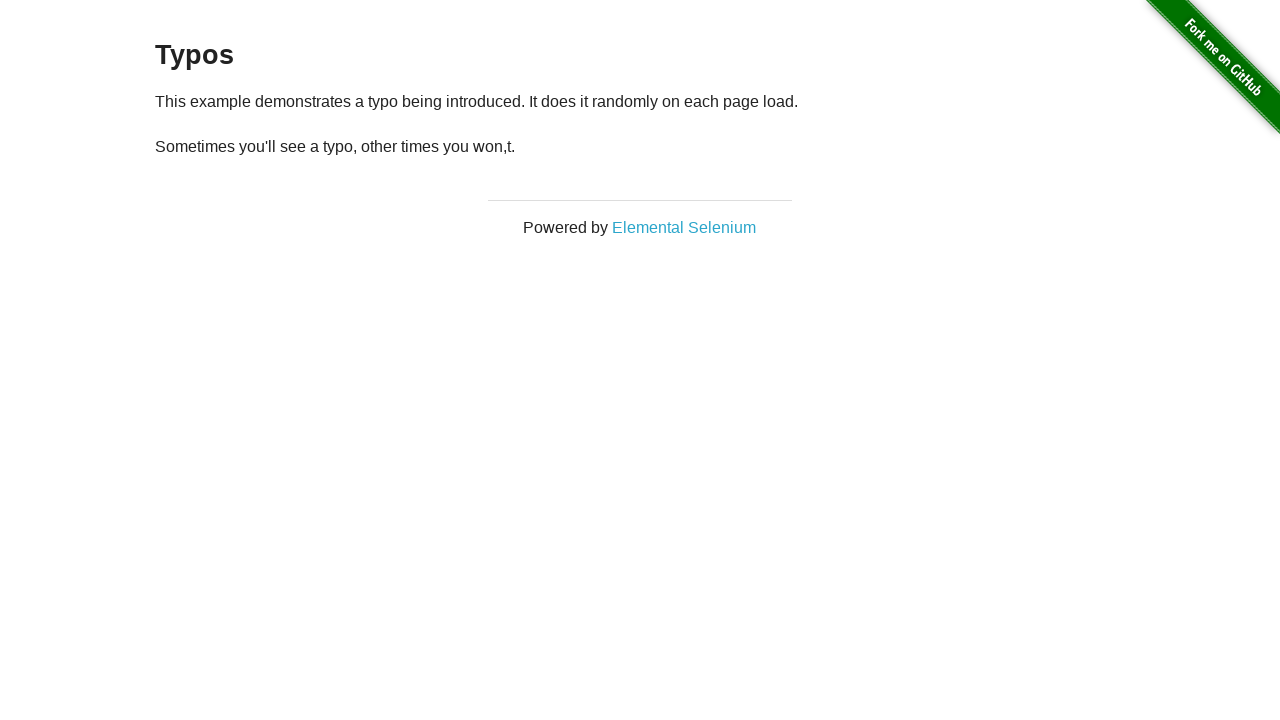

Refreshed the page
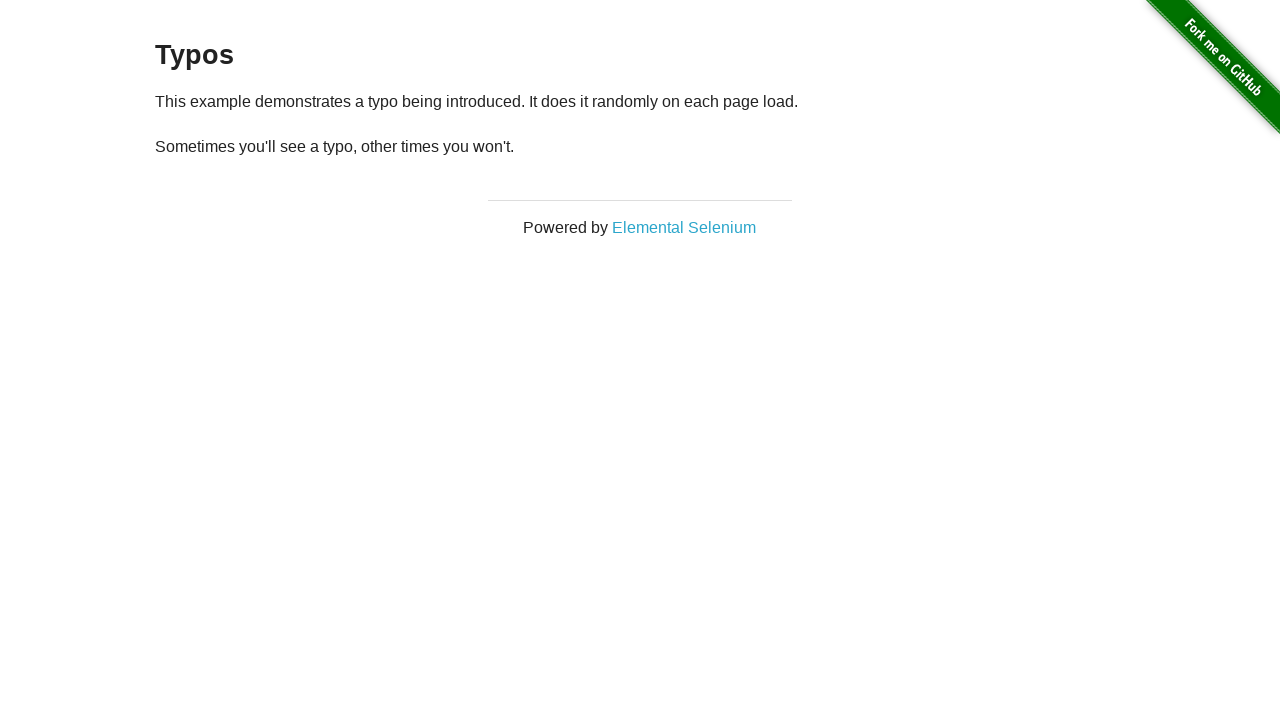

Waited for paragraph element after refresh
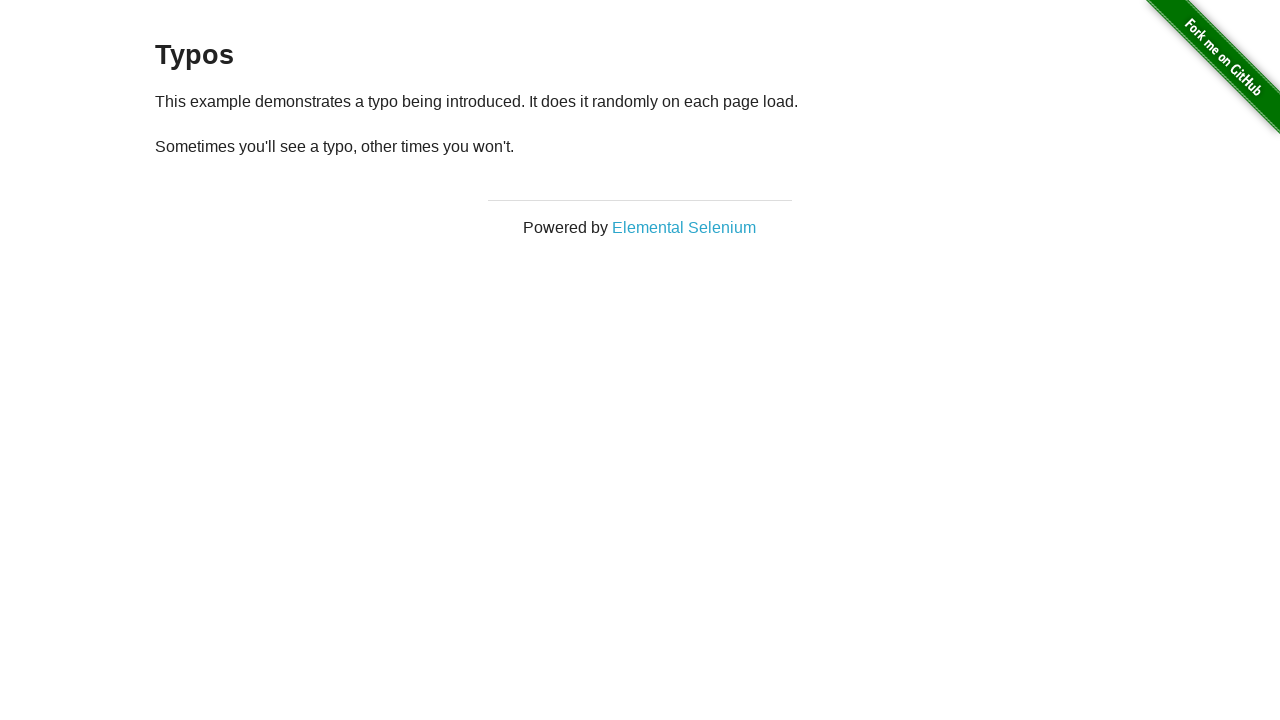

Retrieved paragraph text after refresh
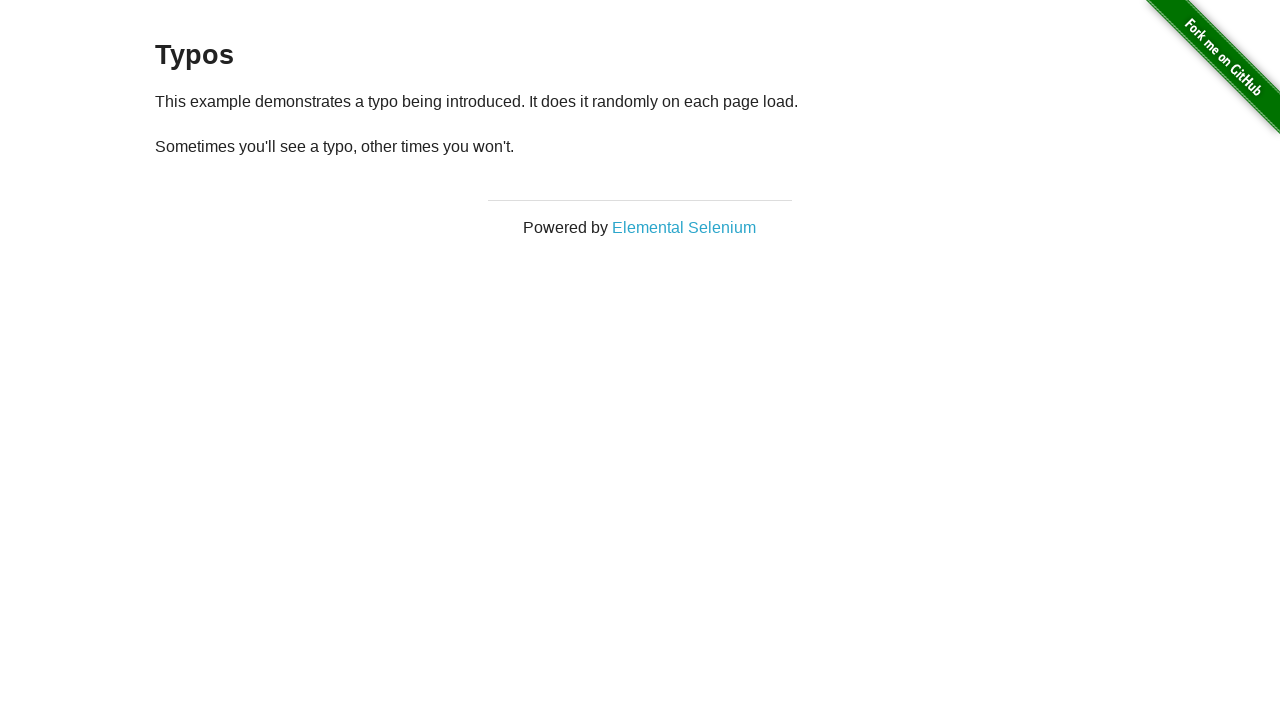

After refresh: Paragraph text contains a typo
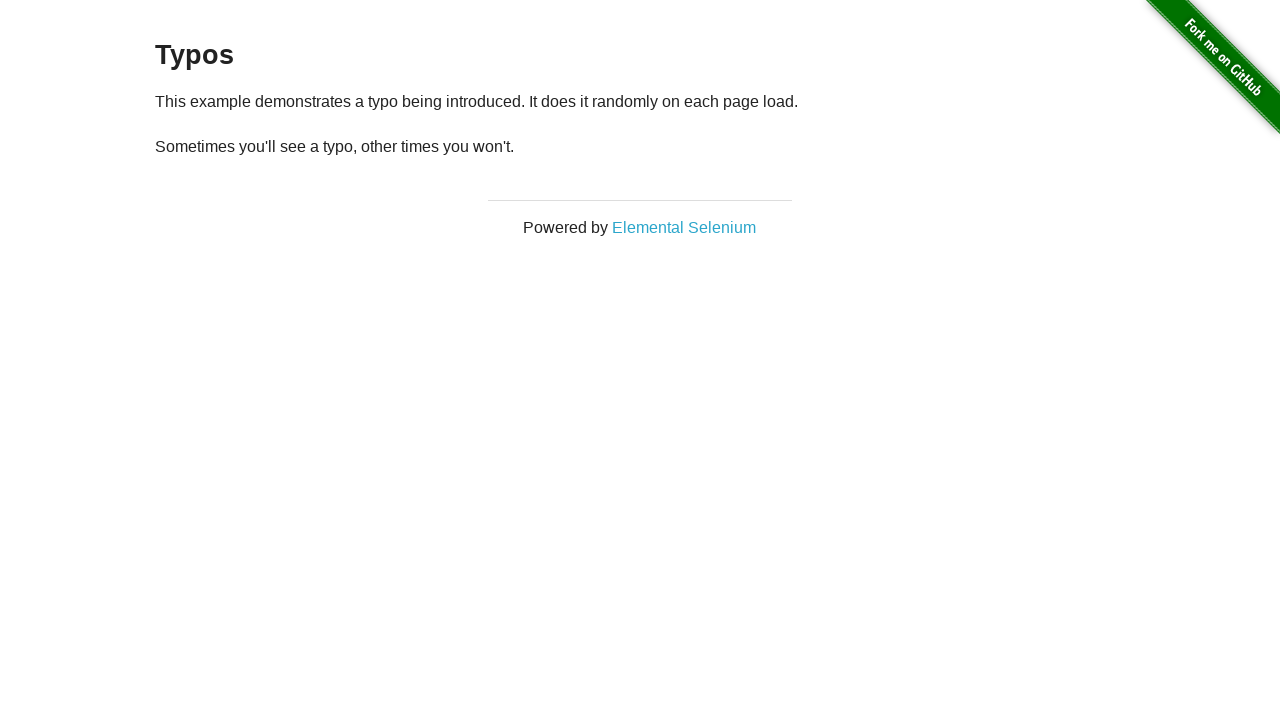

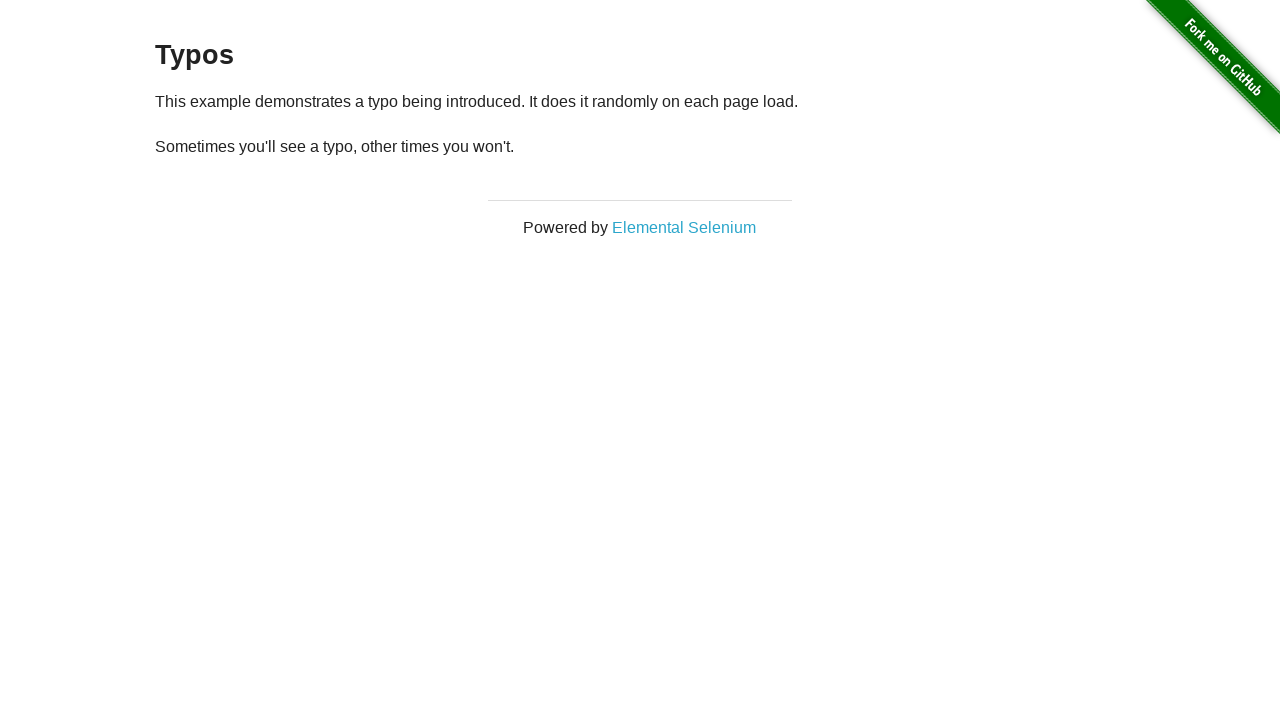